Tests a heating floor cable power calculator by entering room dimensions, selecting room type and heating type, entering heat loss value, and verifying the calculated results.

Starting URL: https://kermi-fko.ru/raschety/Calc-Rehau-Solelec.aspx

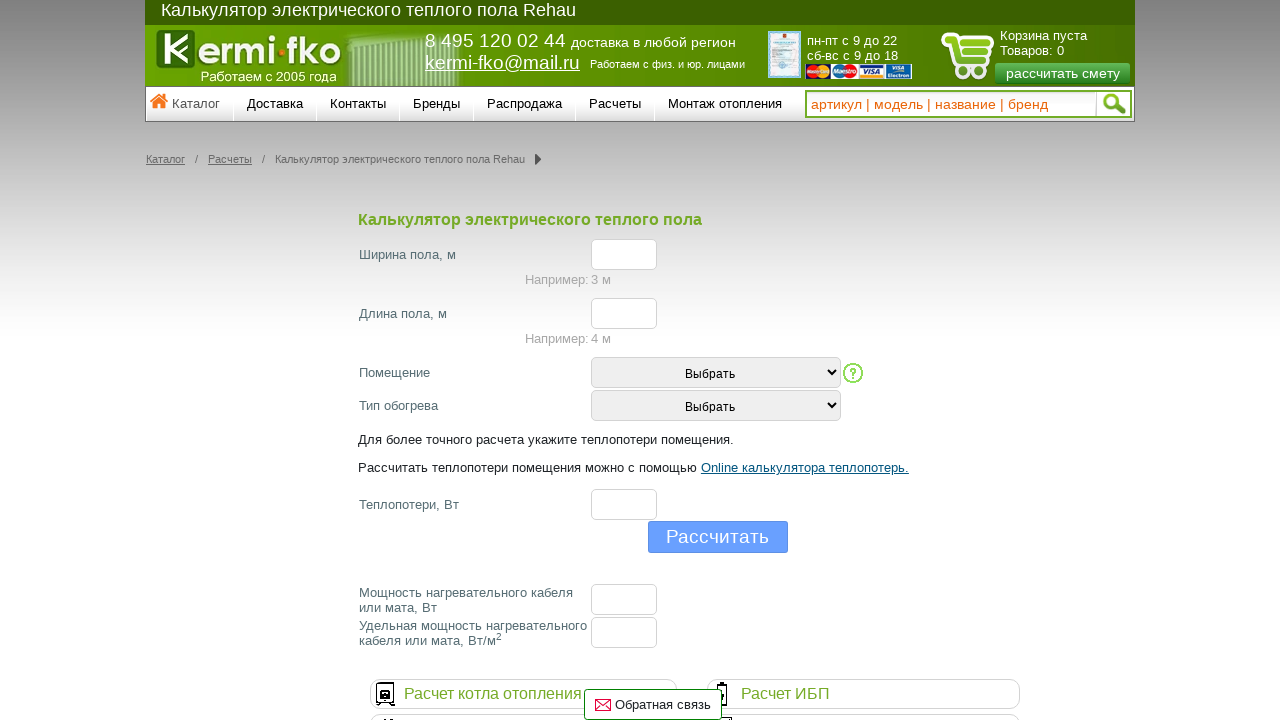

Entered width value of 5 on #el_f_width
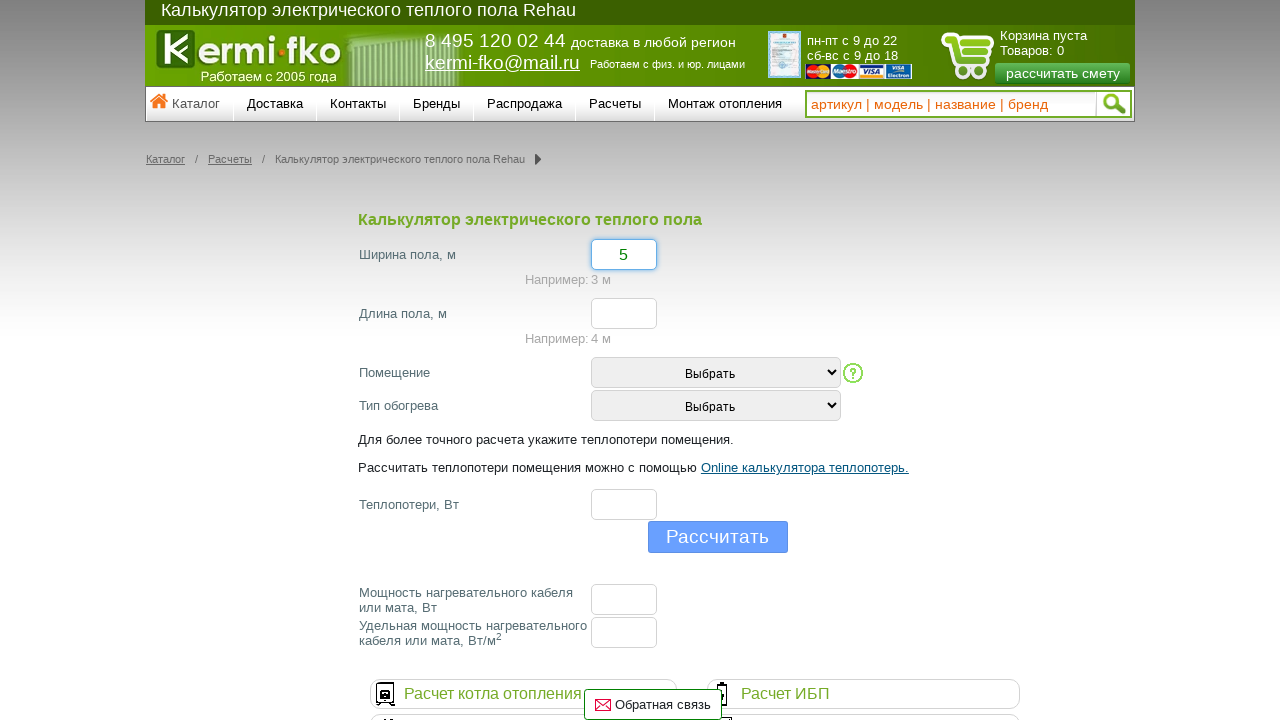

Entered length value of 7 on #el_f_lenght
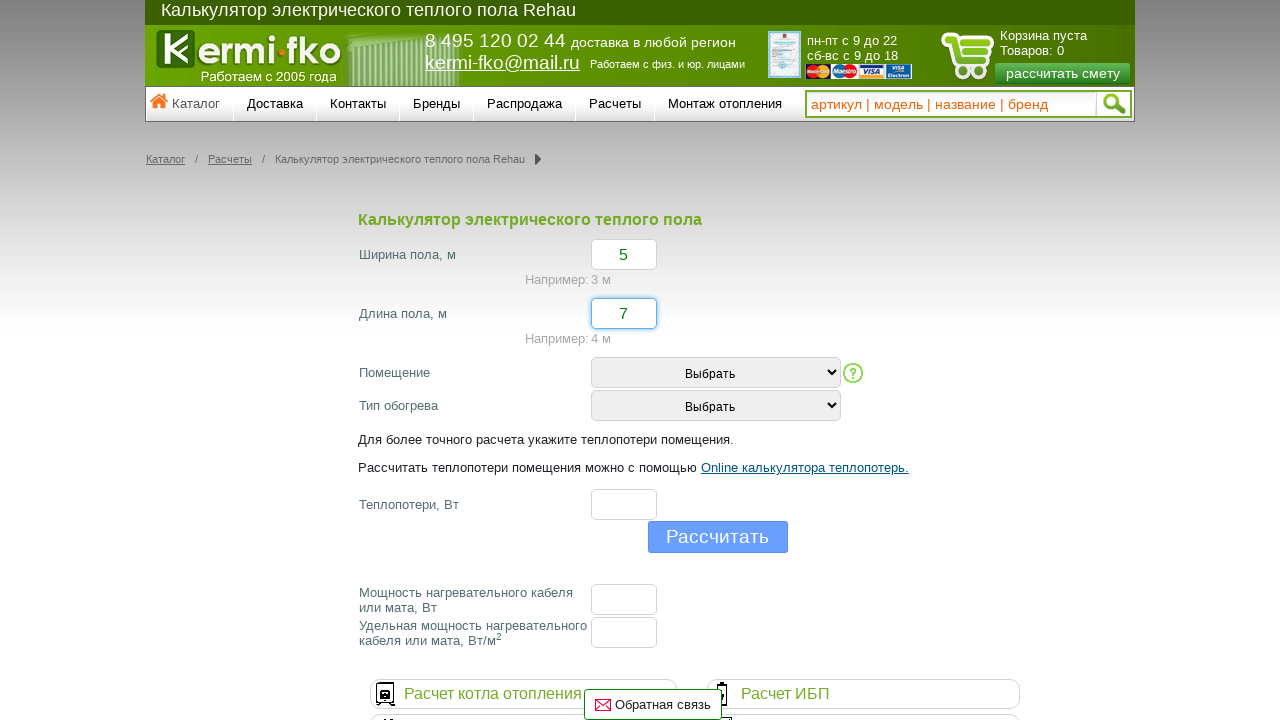

Selected room type option 2 on #room_type
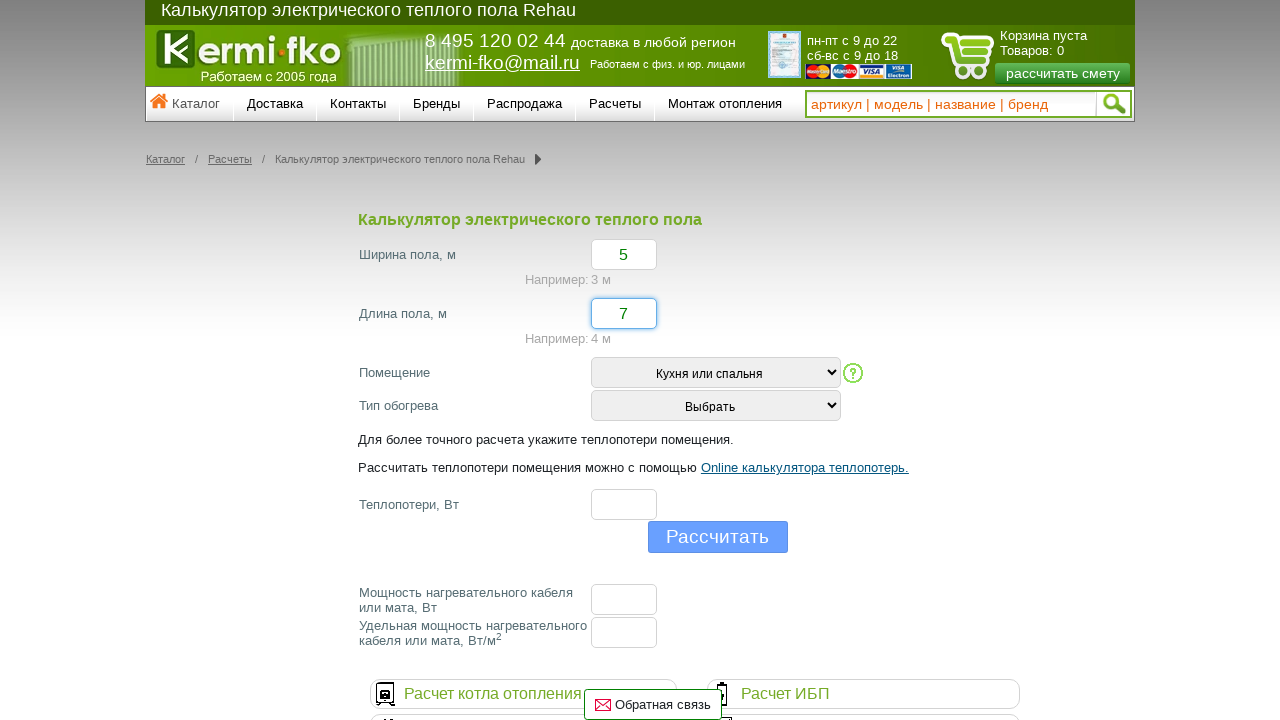

Selected heating type option 2 on #heating_type
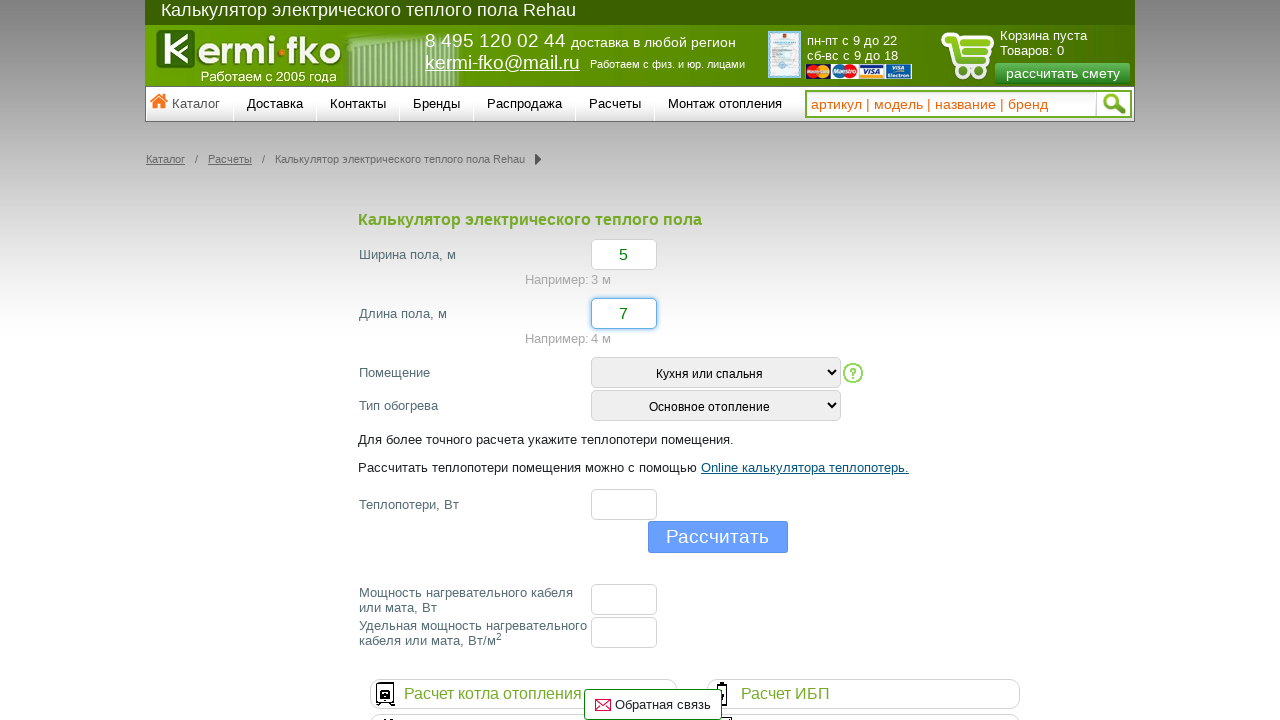

Entered heat loss value of 20 on #el_f_losses
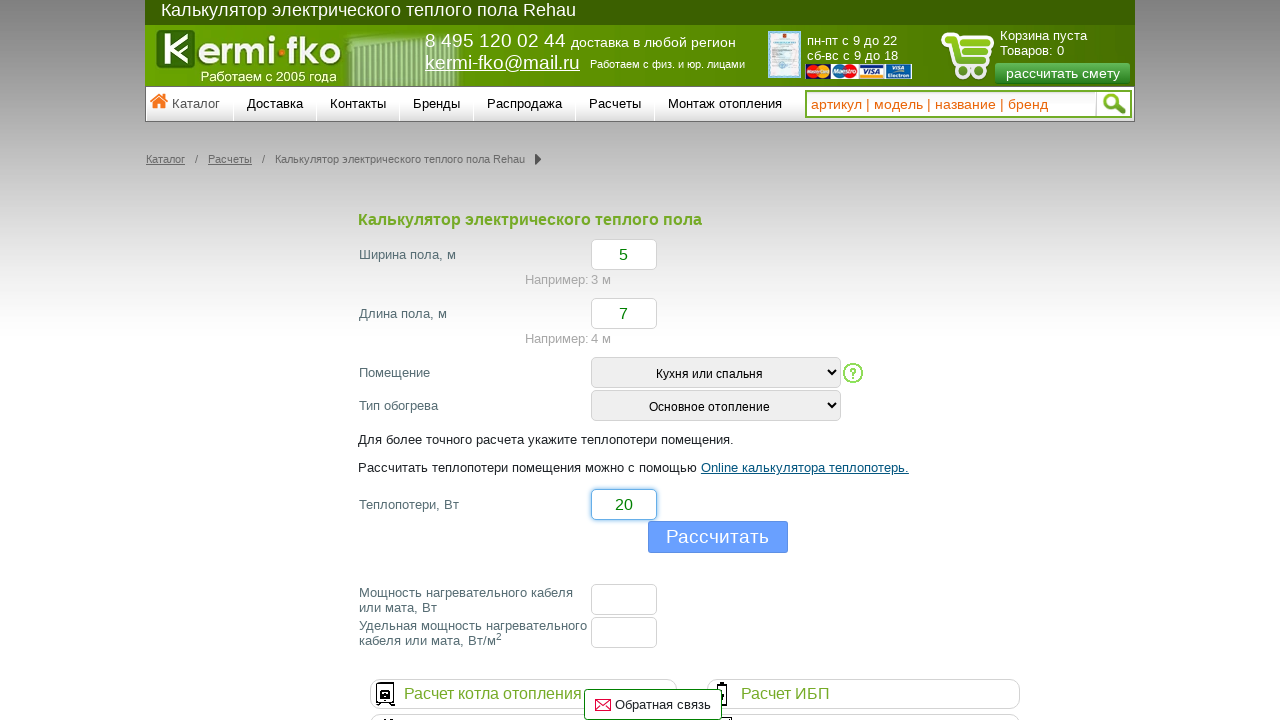

Clicked calculate button at (718, 537) on input[type='button']
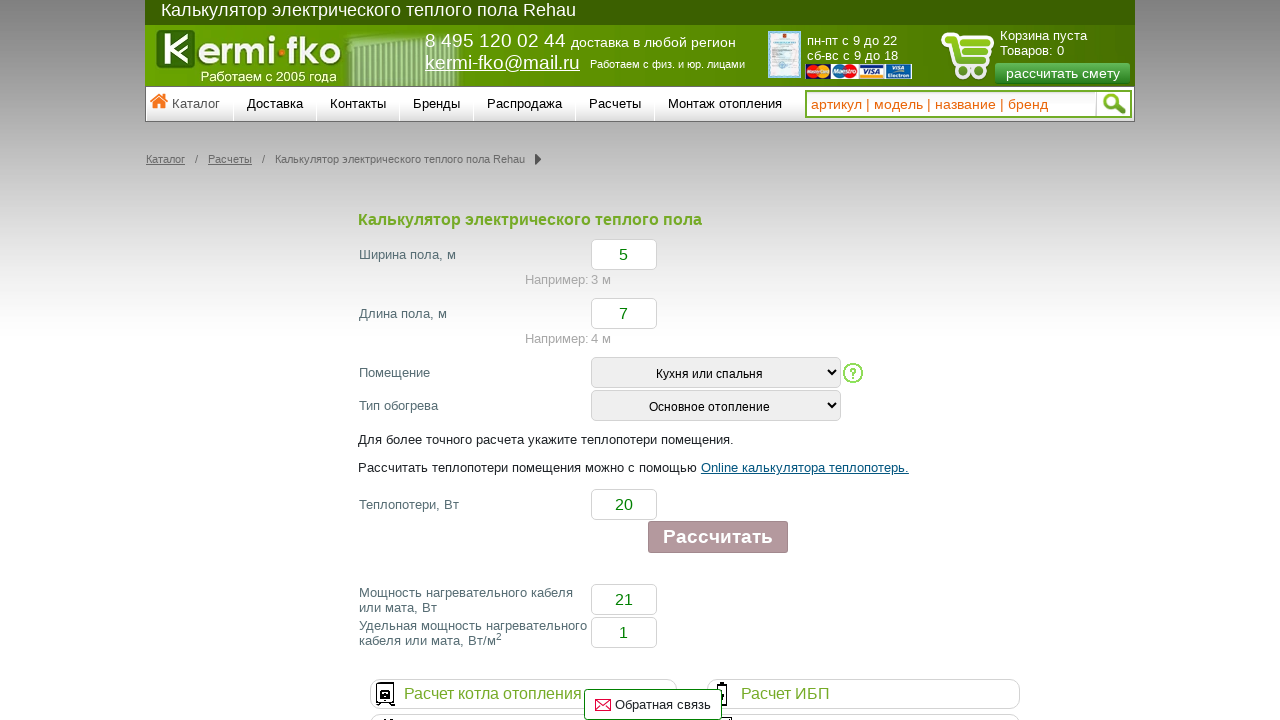

Floor cable power result element loaded
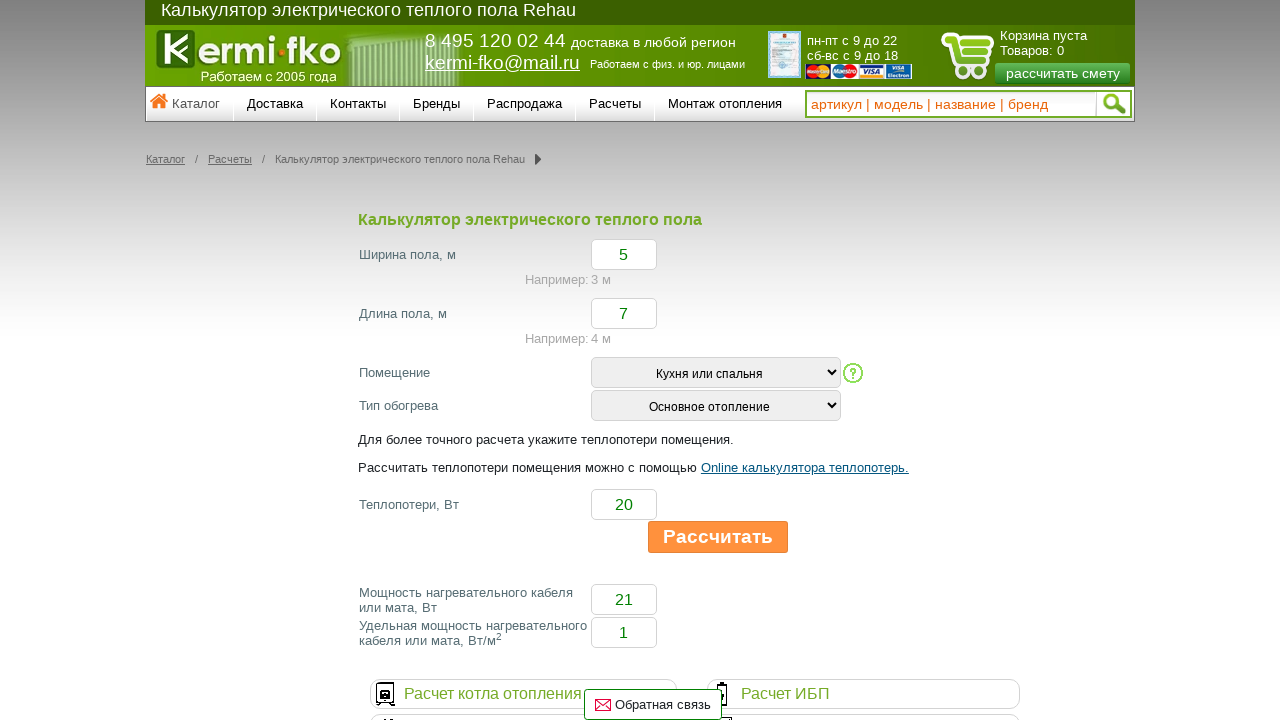

Specific floor cable power result element loaded
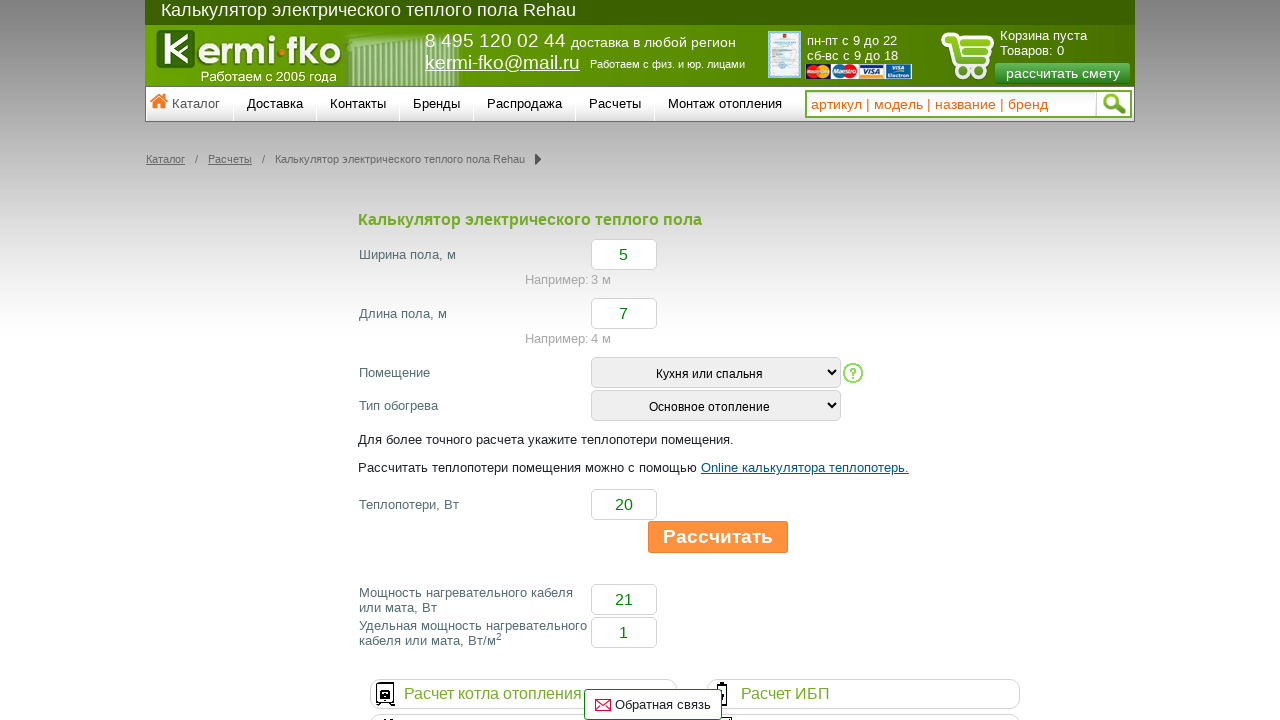

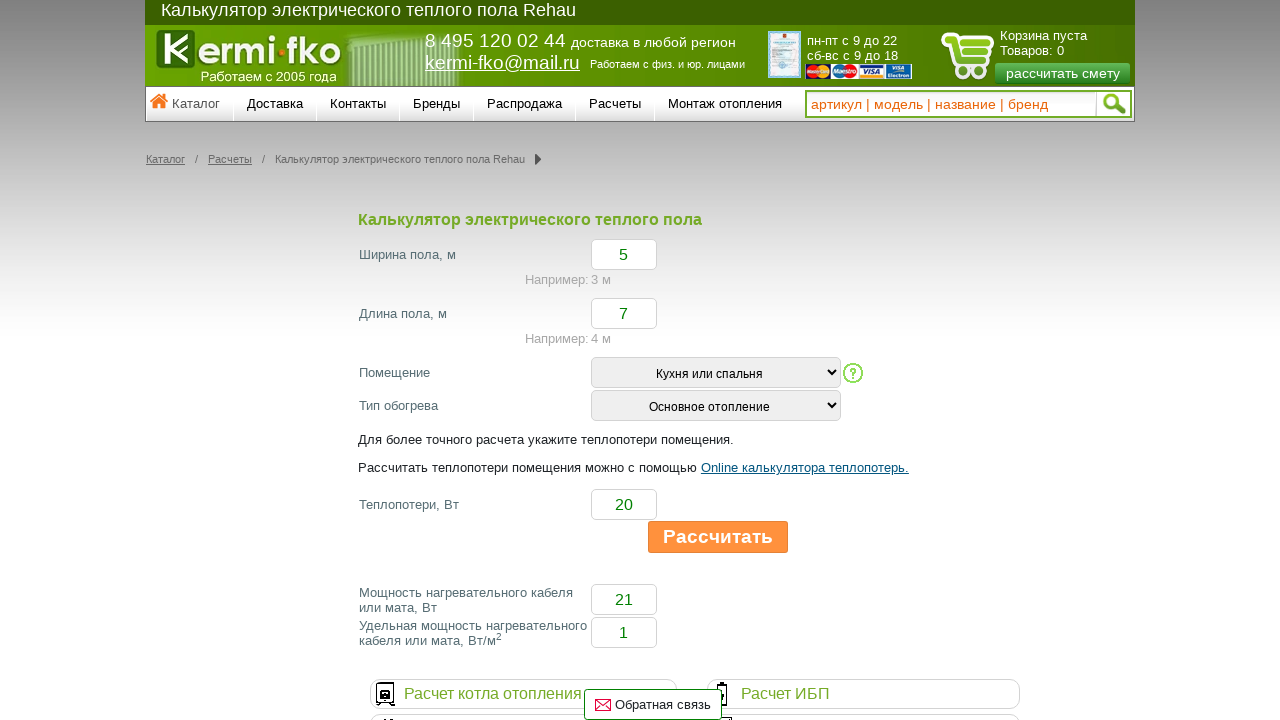